Navigates to the login page and verifies that the login box title is displayed correctly

Starting URL: http://litecart.stqa.ru/en/

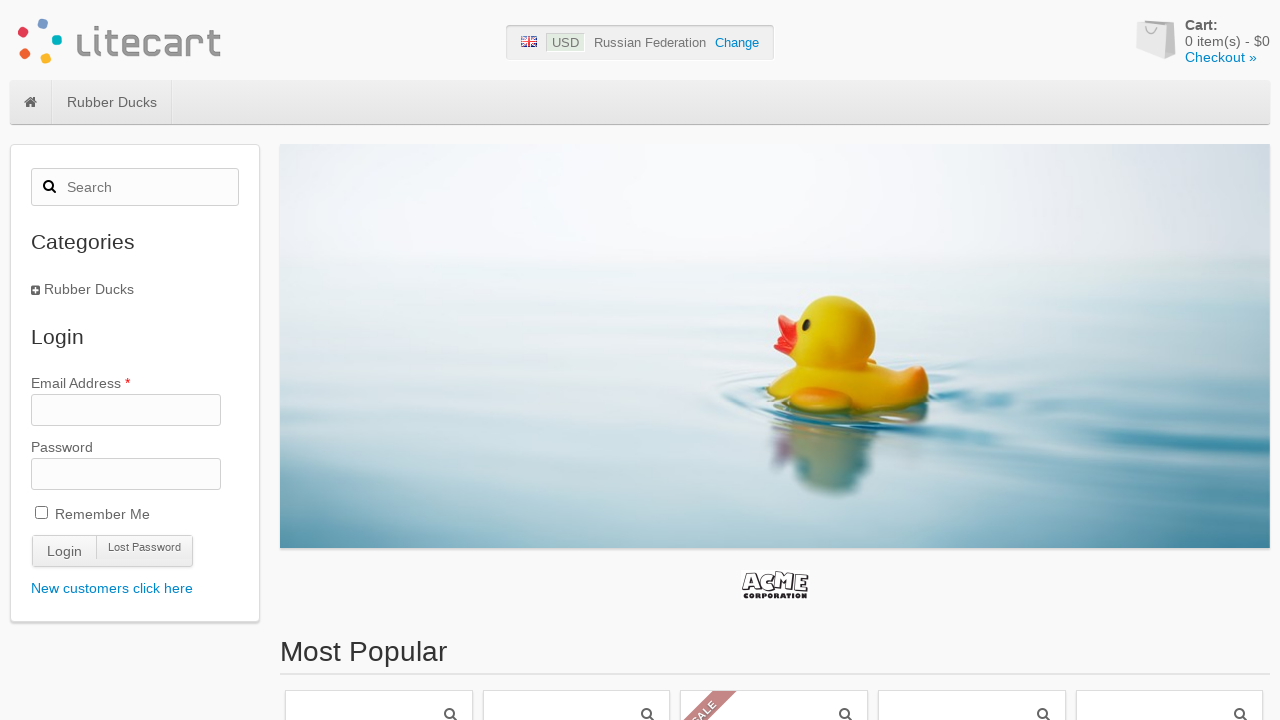

Navigated to login page at http://litecart.stqa.ru/en/
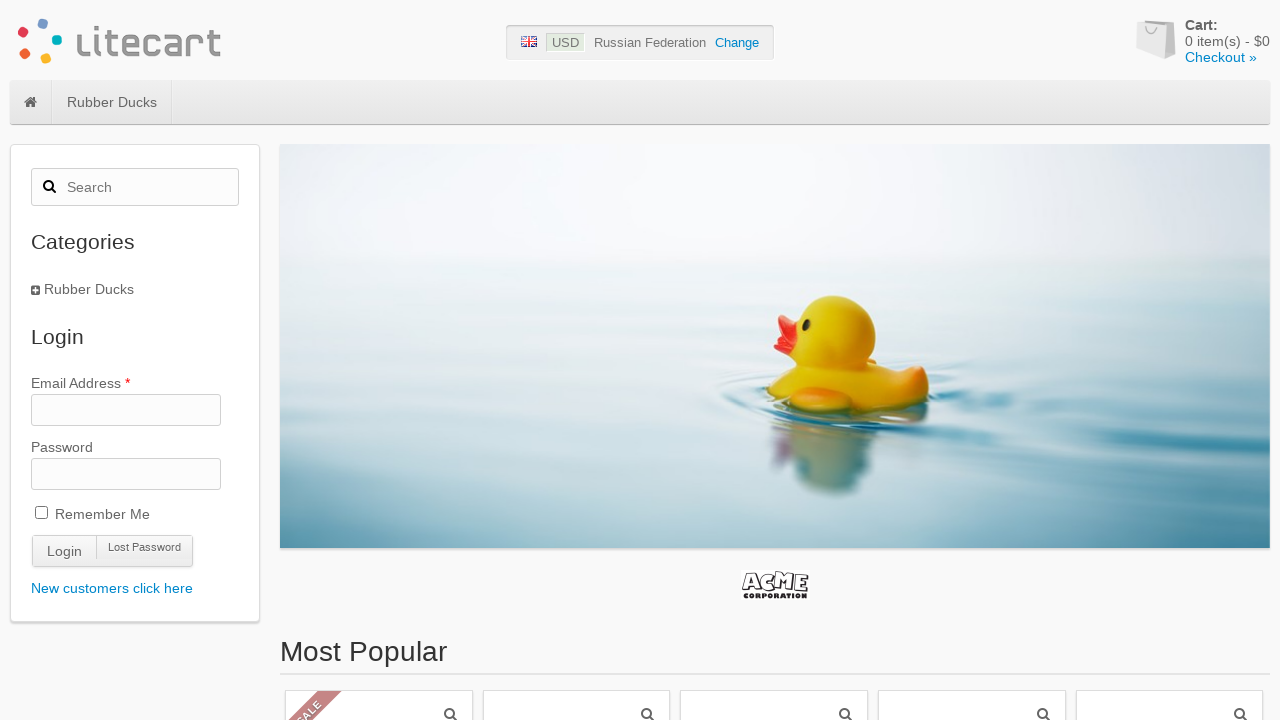

Login box title loaded successfully
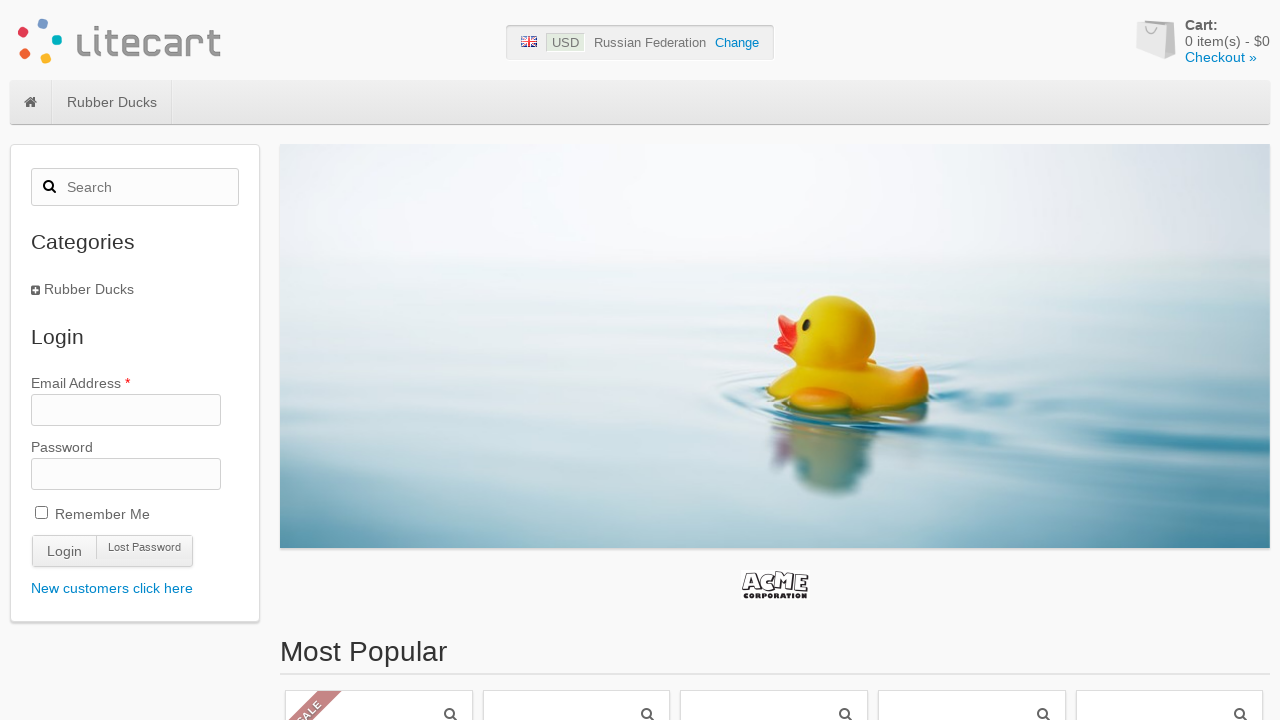

Verified that login box title is displayed correctly
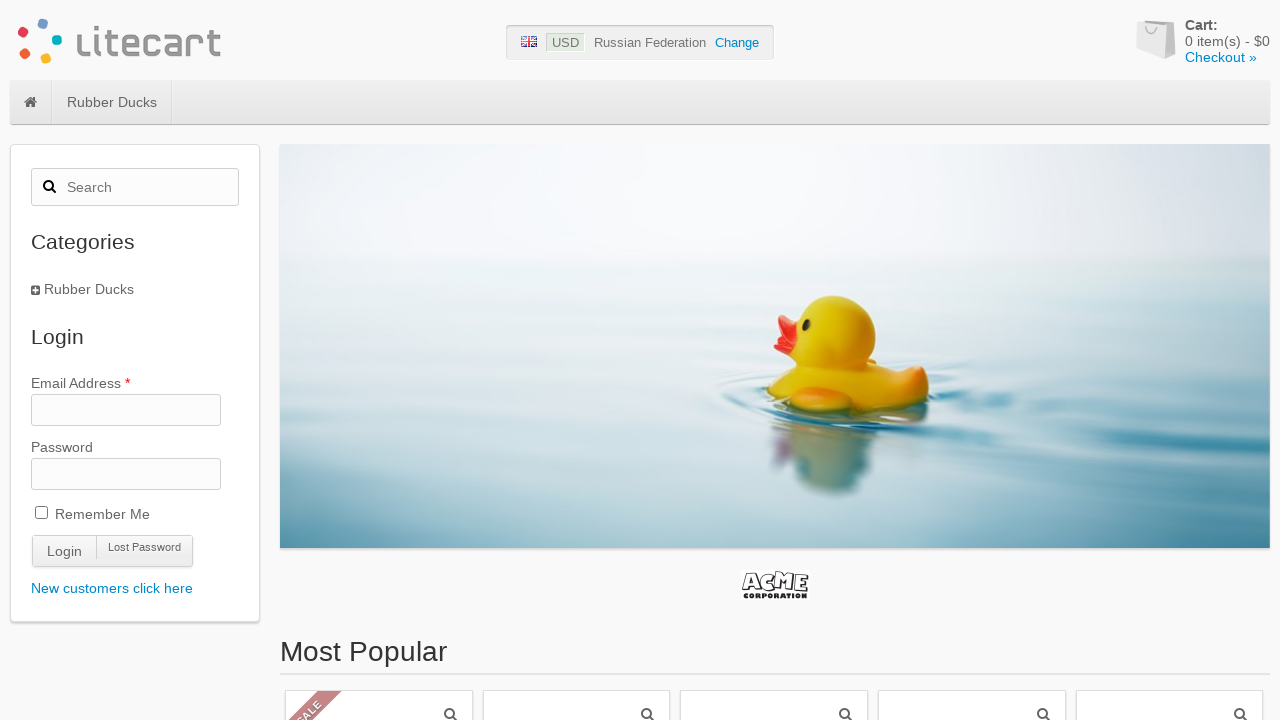

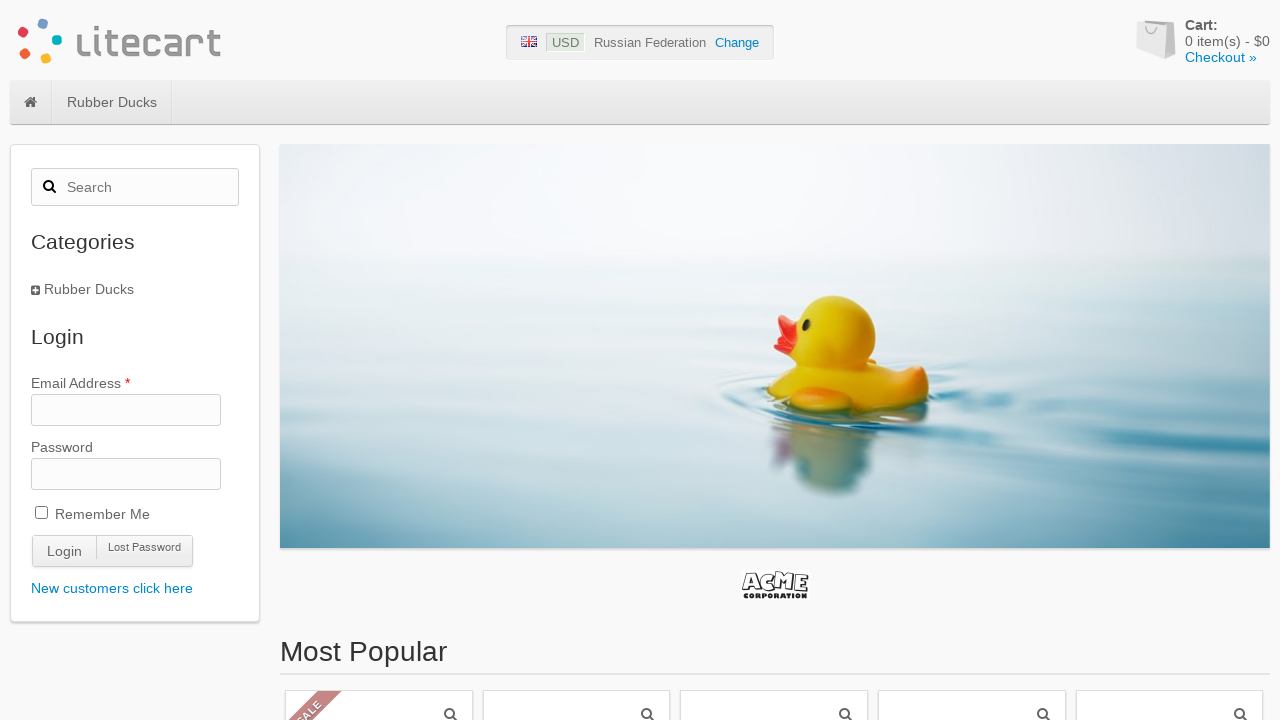